Tests checkbox interaction by navigating to the checkboxes page and checking the first checkbox

Starting URL: https://the-internet.herokuapp.com/

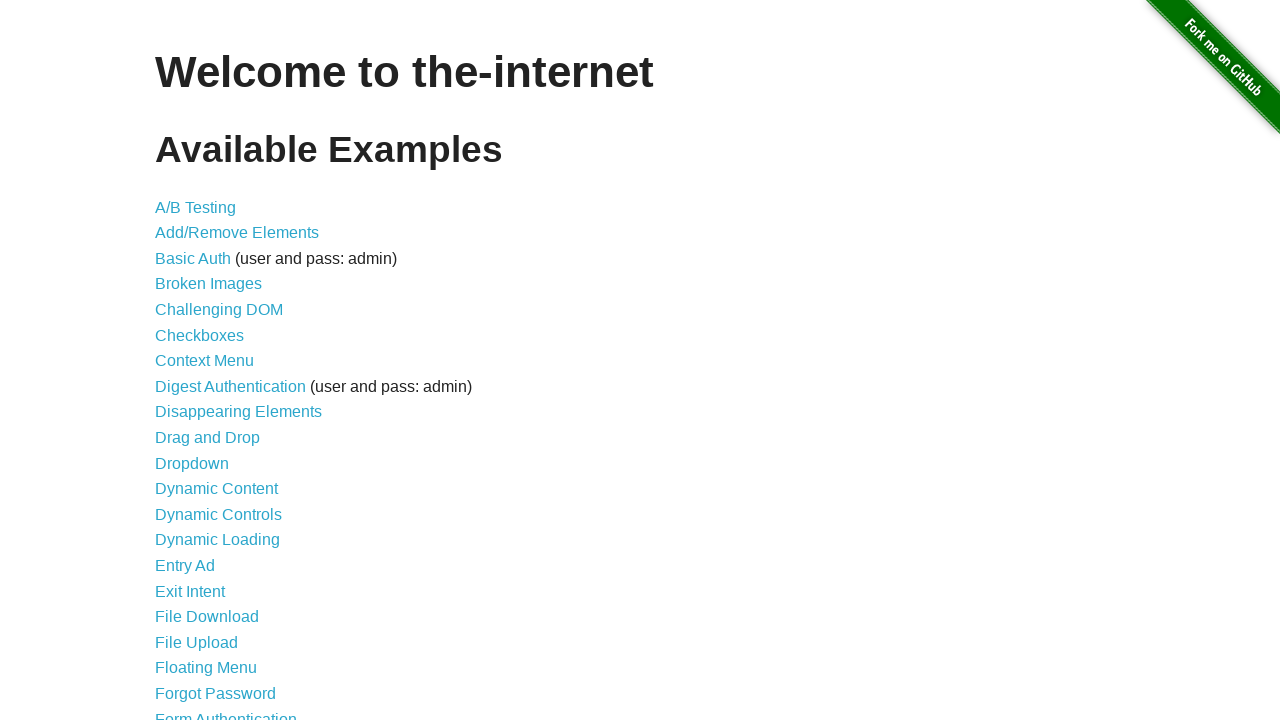

Clicked on Checkboxes link at (200, 335) on internal:role=link[name="Checkboxes"i]
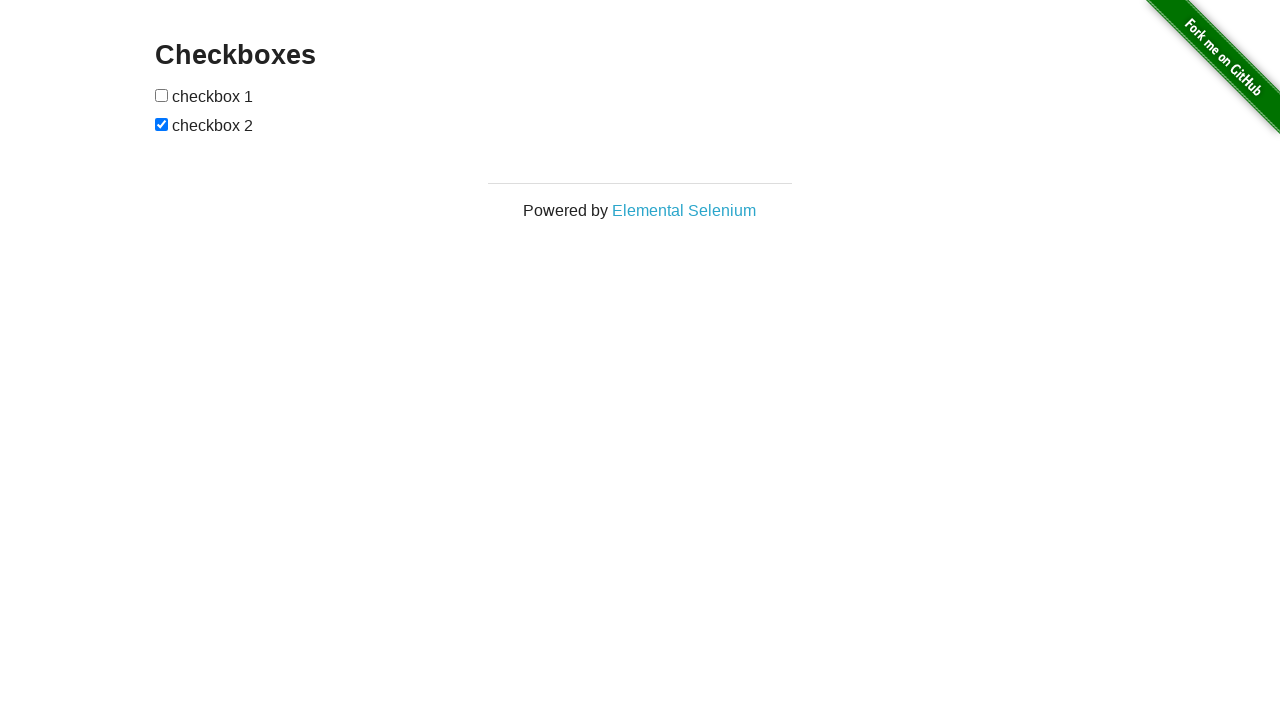

Checked the first checkbox at (162, 95) on internal:role=checkbox >> nth=0
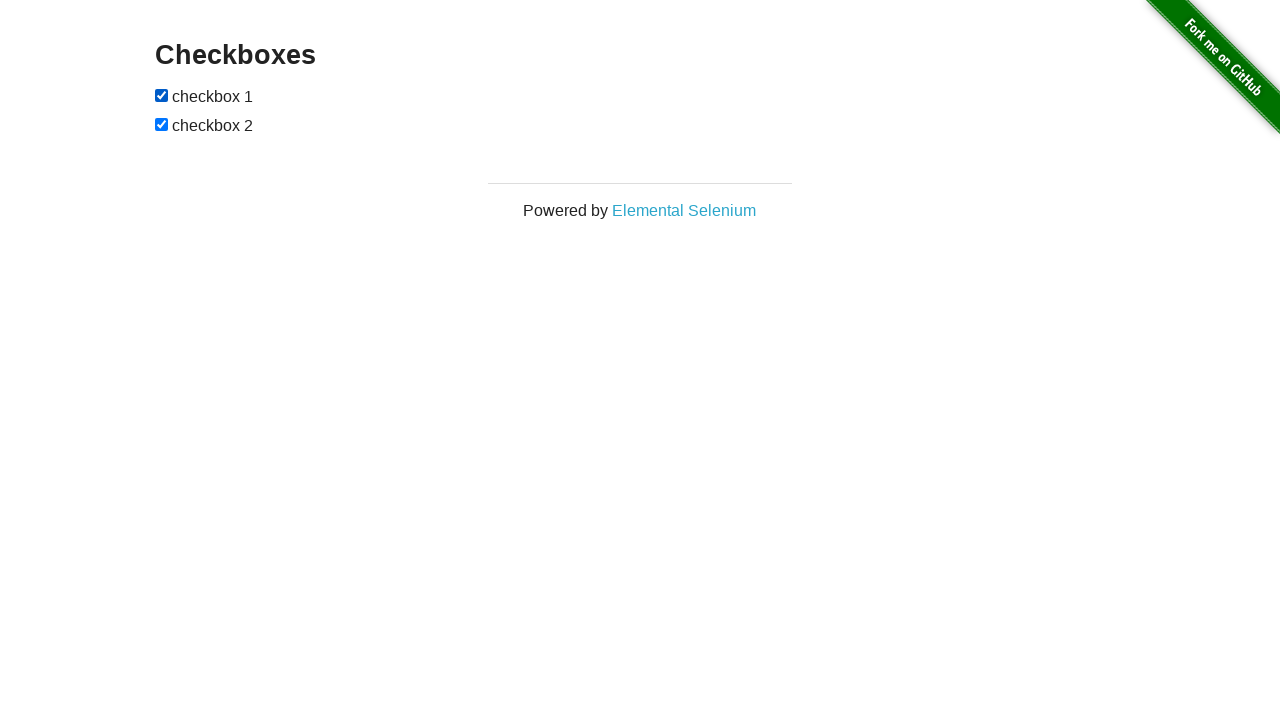

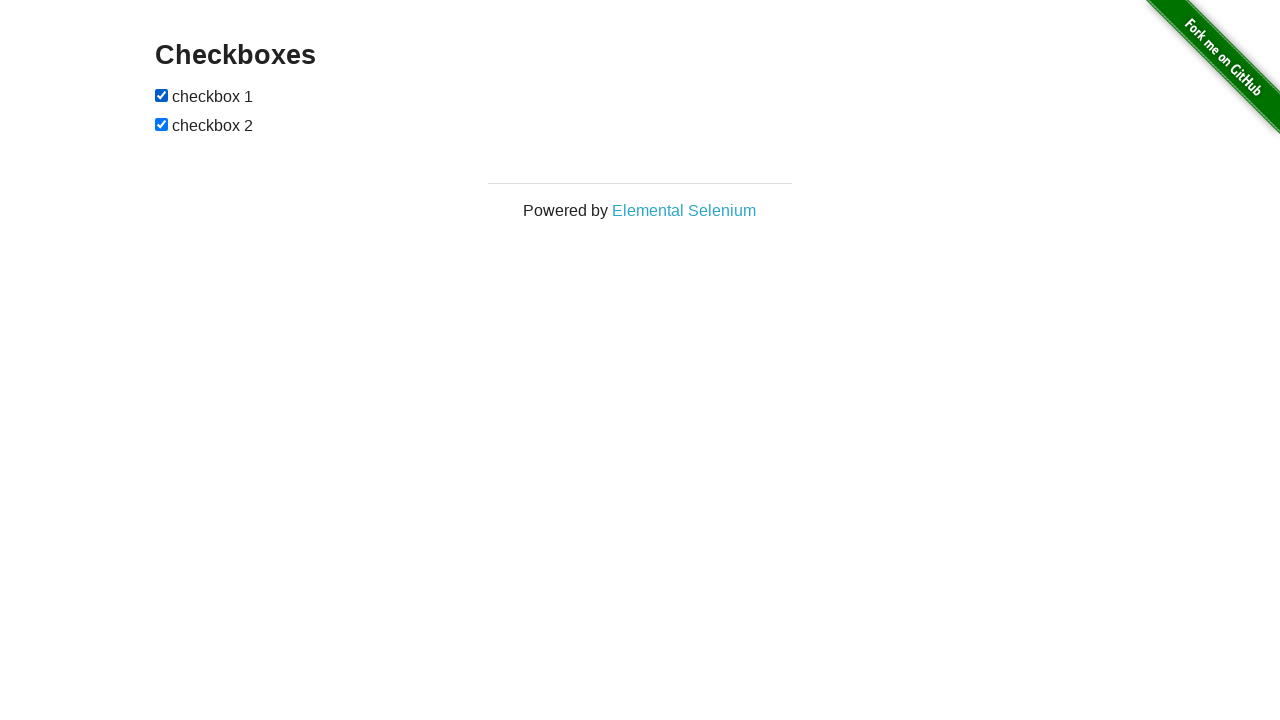